Tests pagination navigation on the SensaCine best TV series page by clicking through multiple pages of series listings.

Starting URL: https://www.sensacine.com/series-tv/mejores/

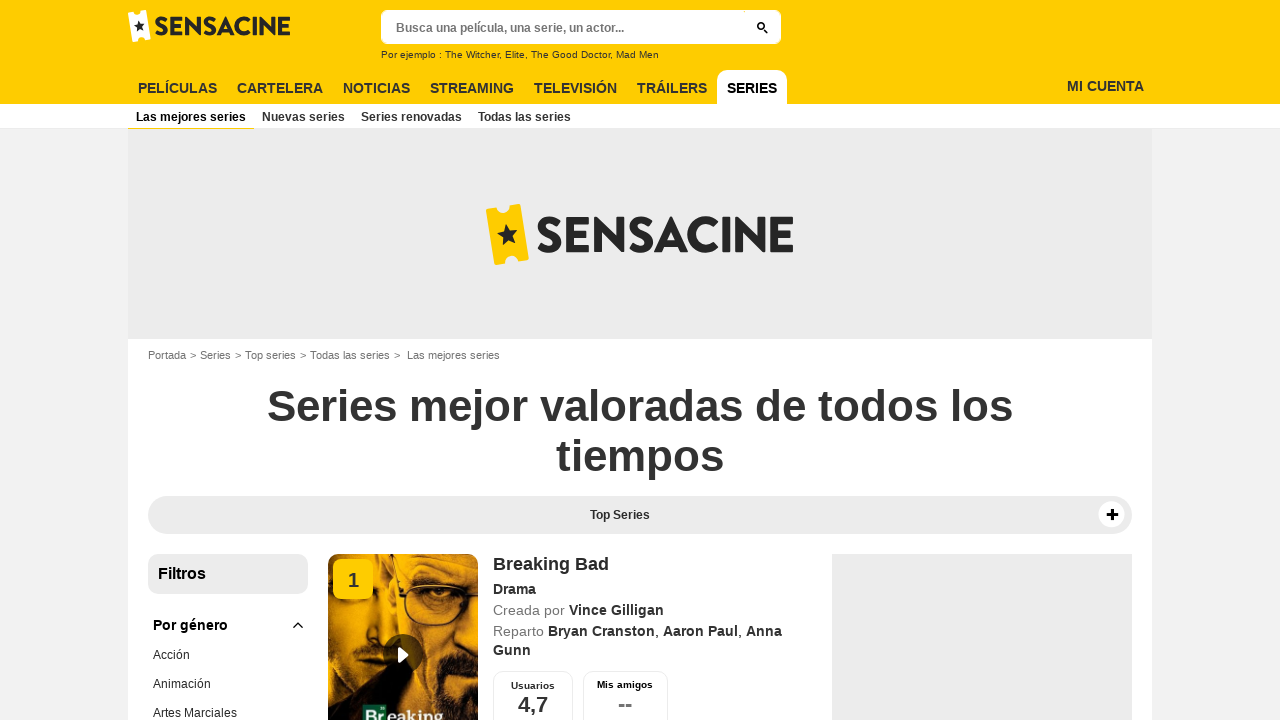

Waited for series cards to load on initial page
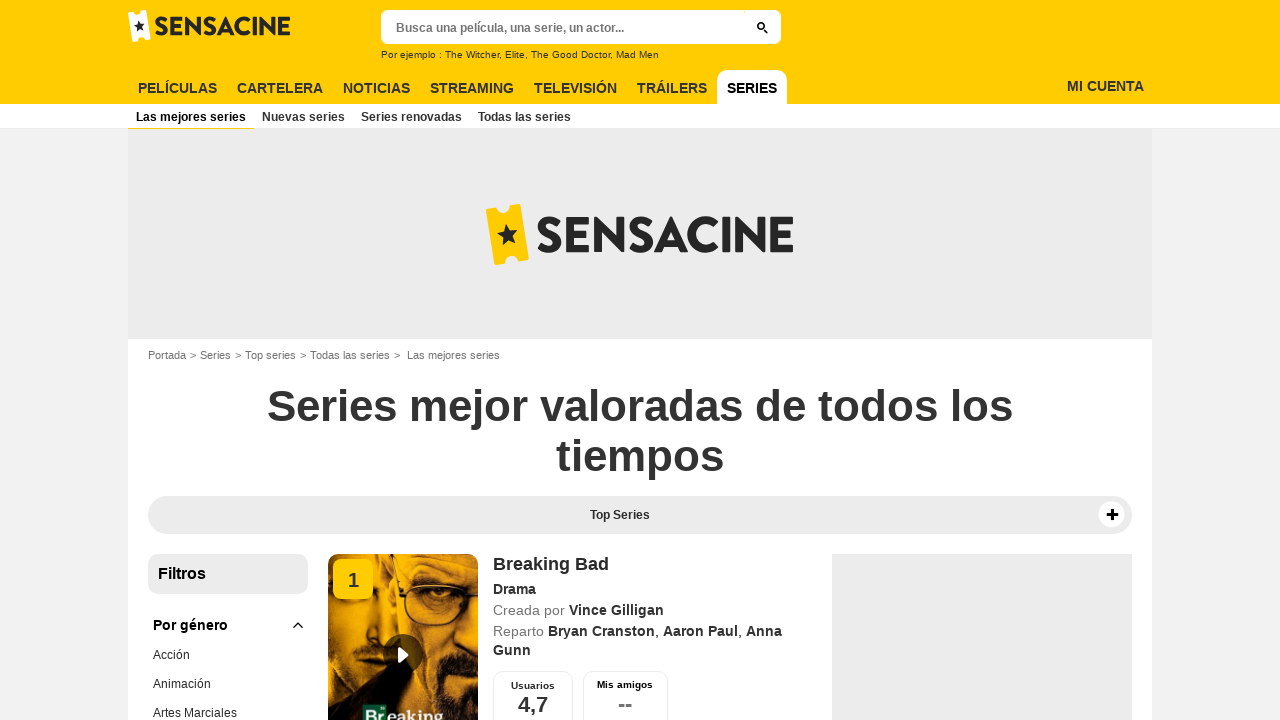

Waited for next page button to be present
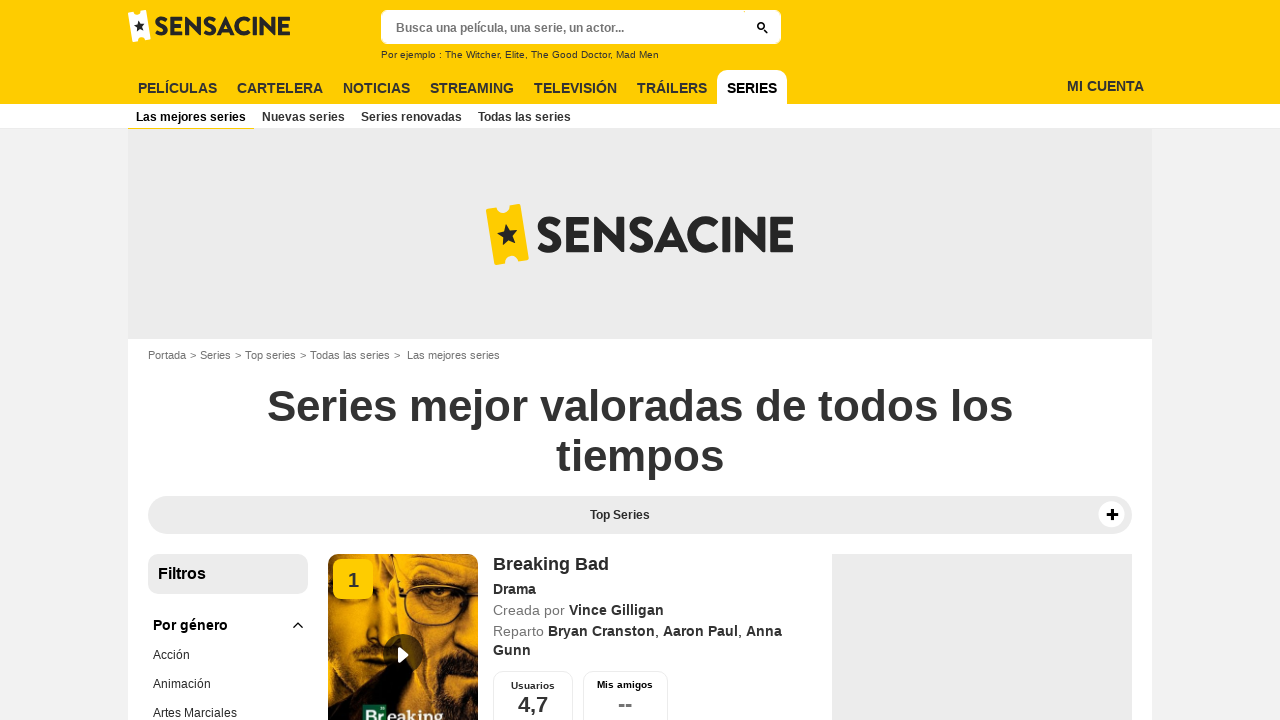

Clicked next page button (page 1)
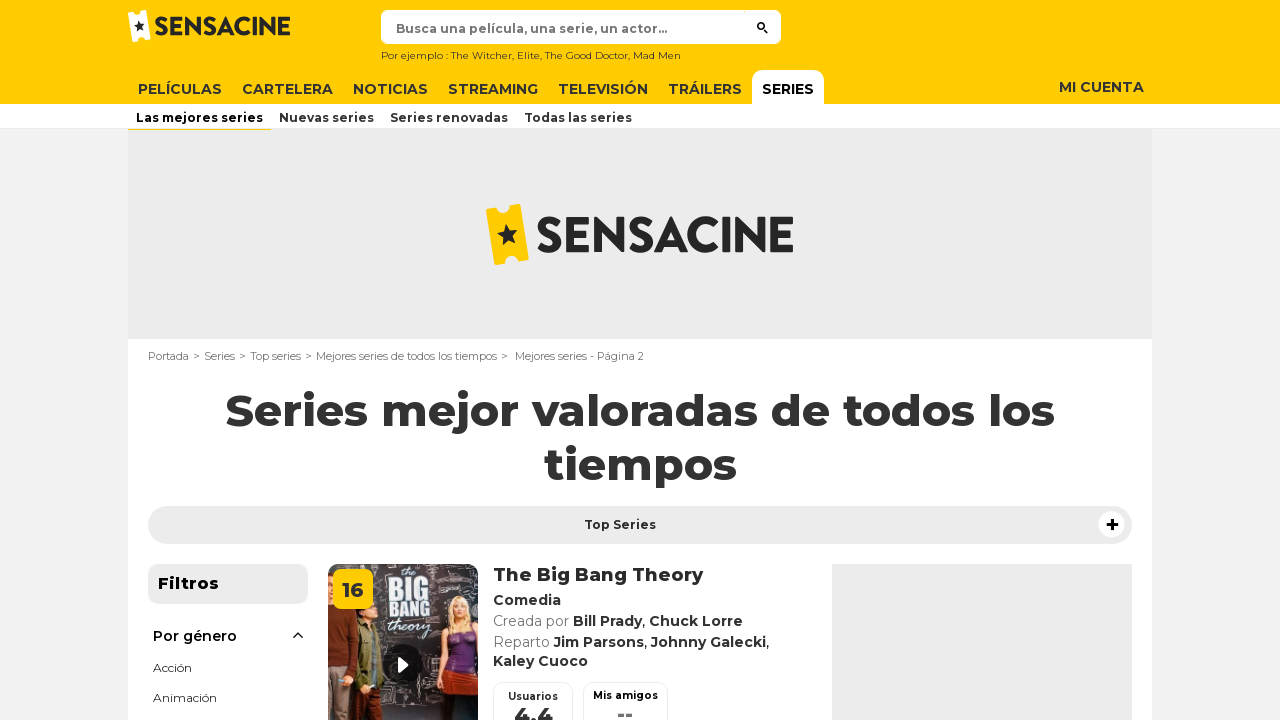

Waited for series cards to load on page 2
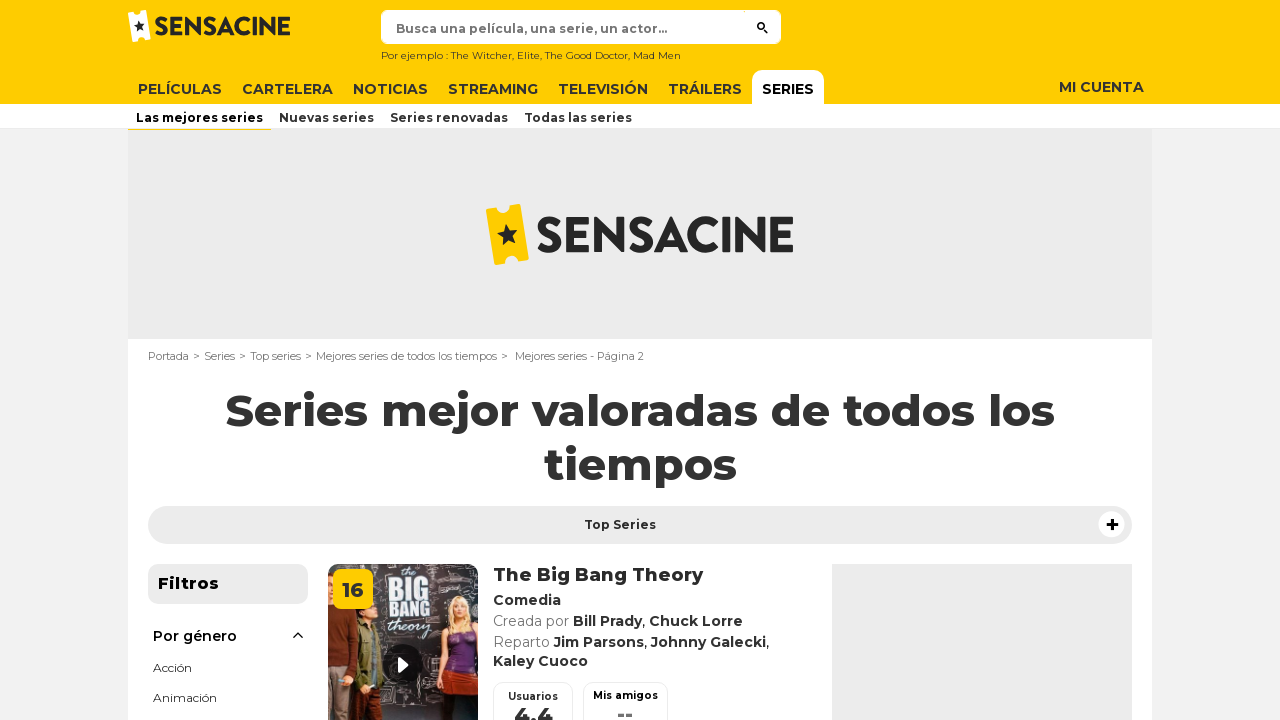

Waited for next page button to be present
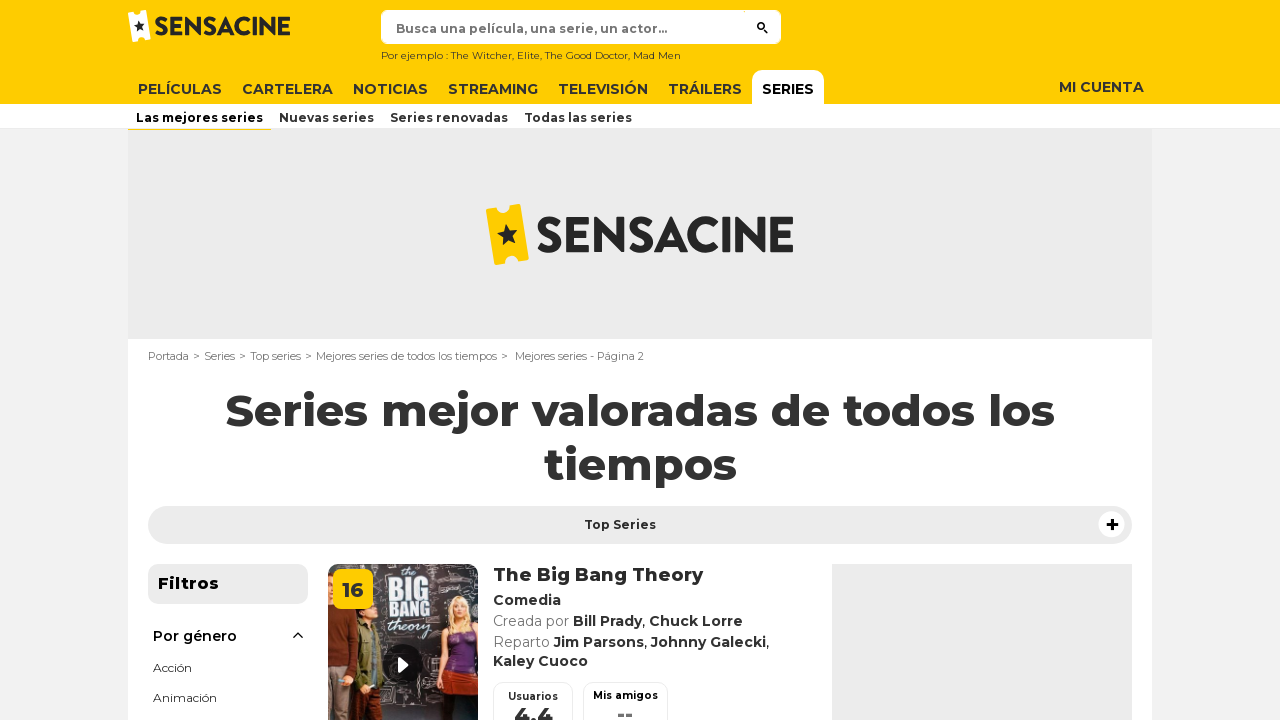

Clicked next page button (page 2)
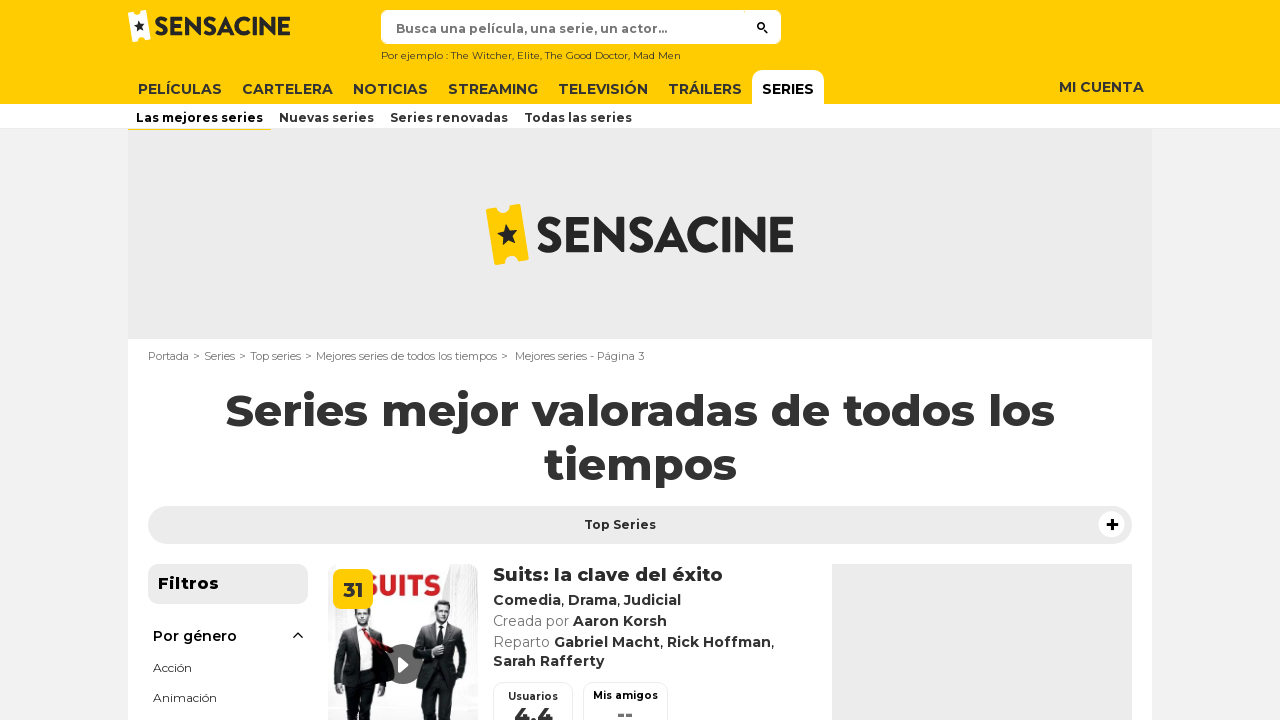

Waited for series cards to load on page 3
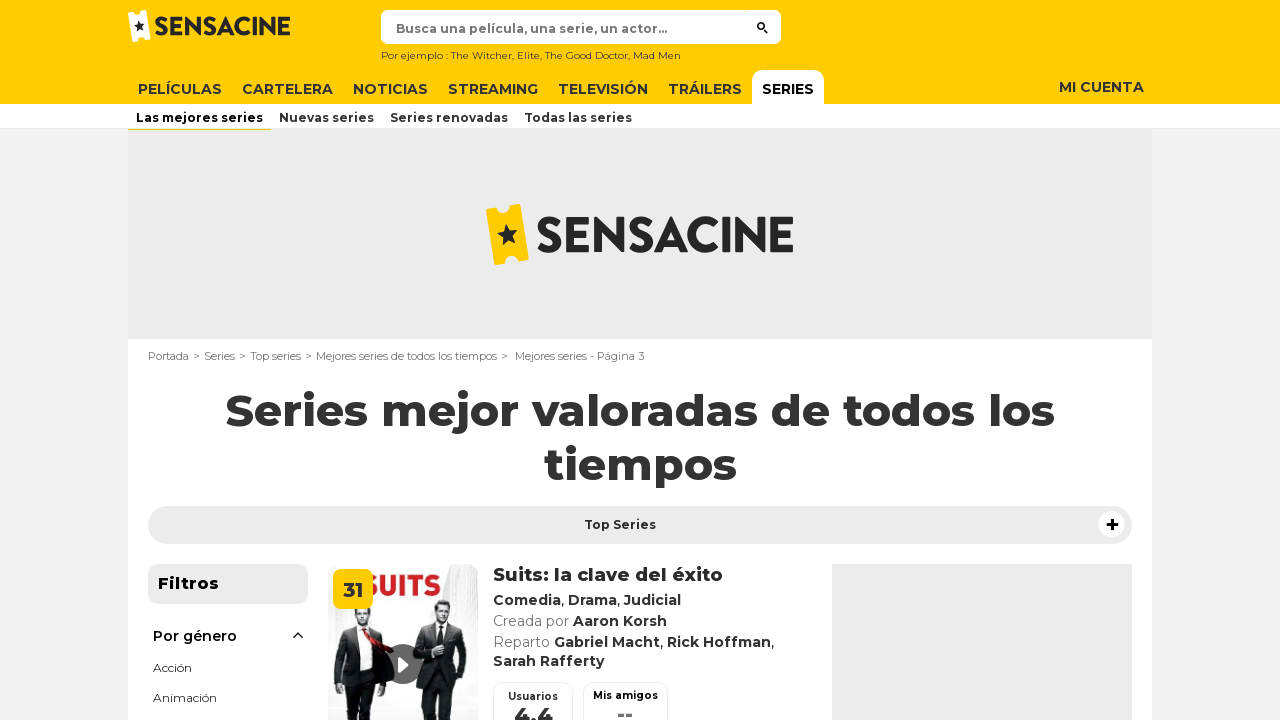

Waited for next page button to be present
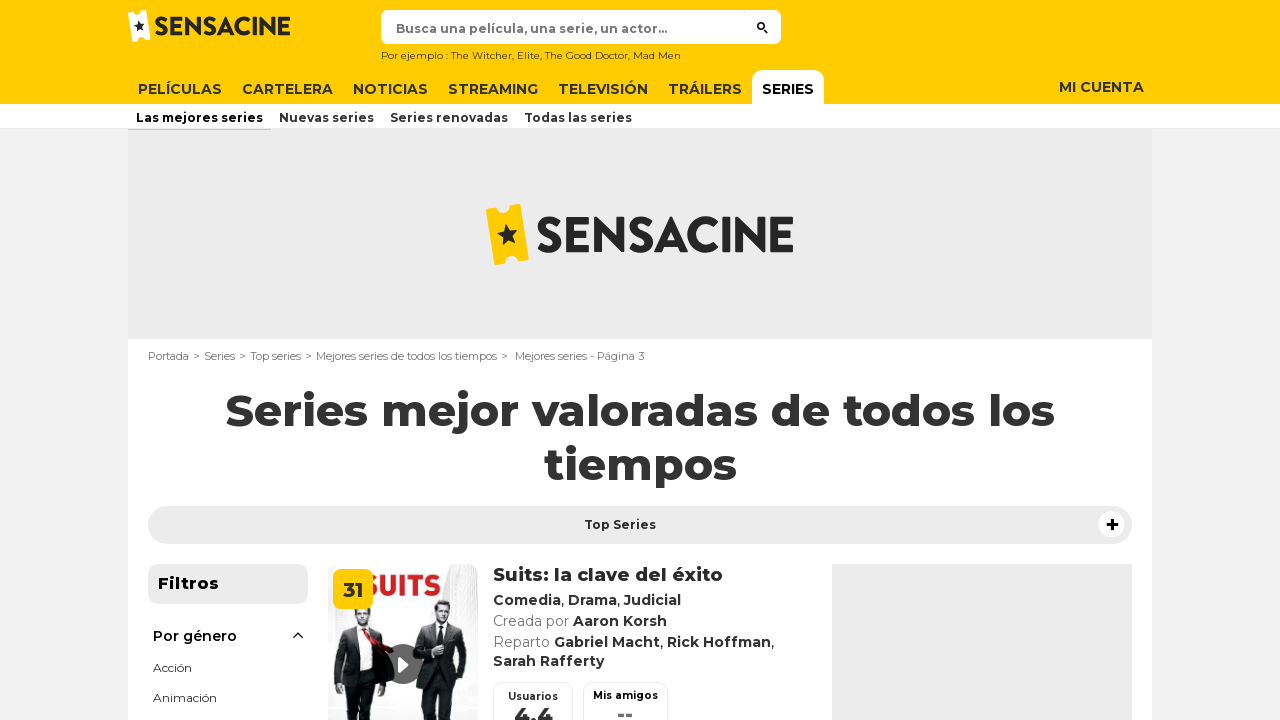

Clicked next page button (page 3)
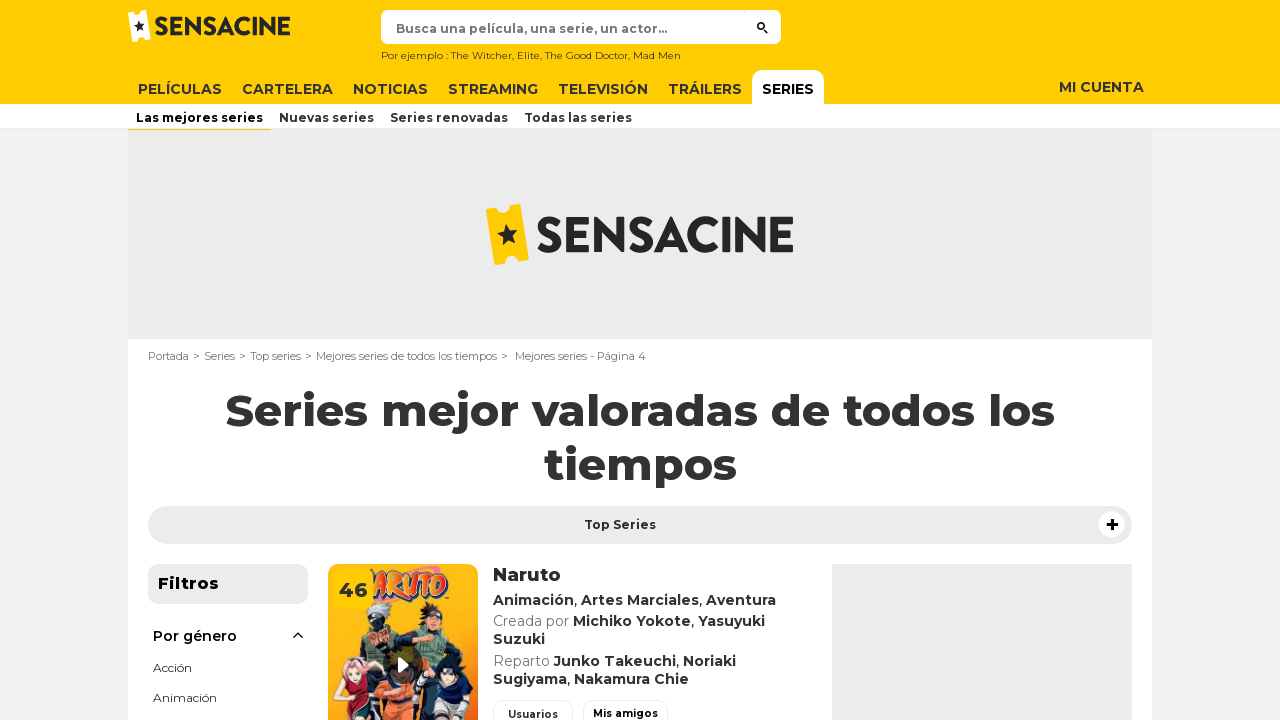

Waited for series cards to load on page 4
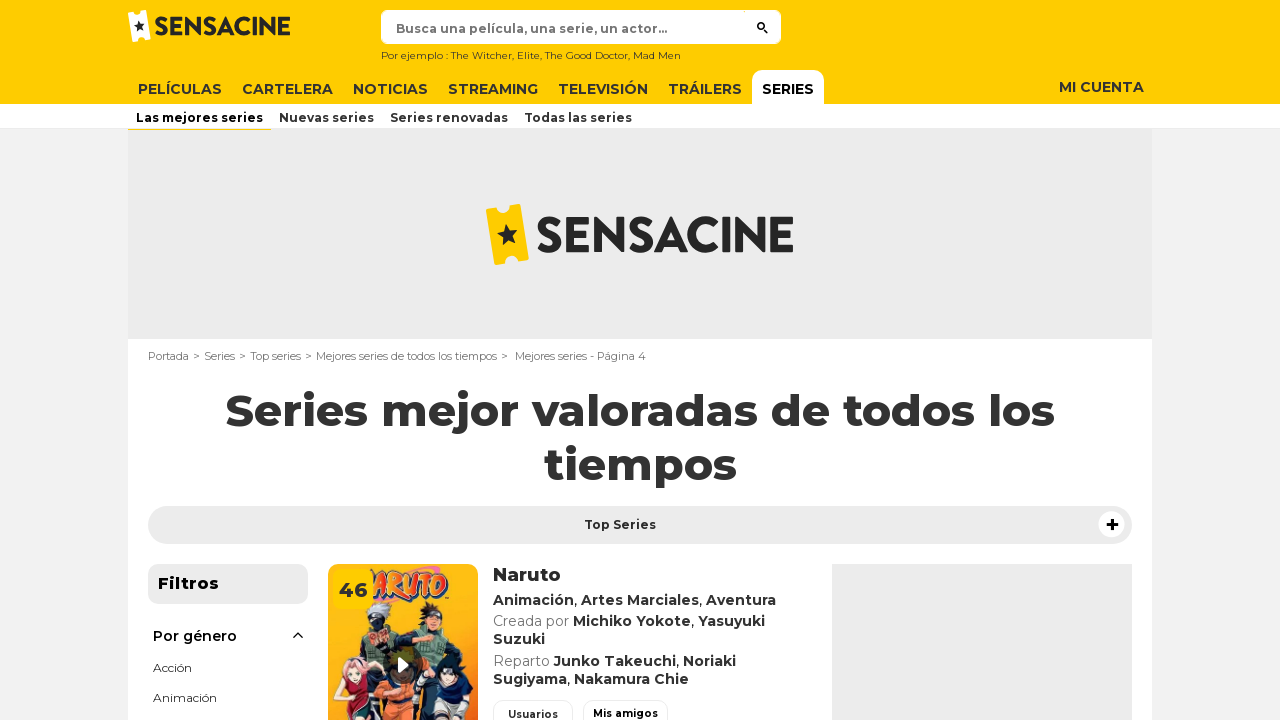

Waited for next page button to be present
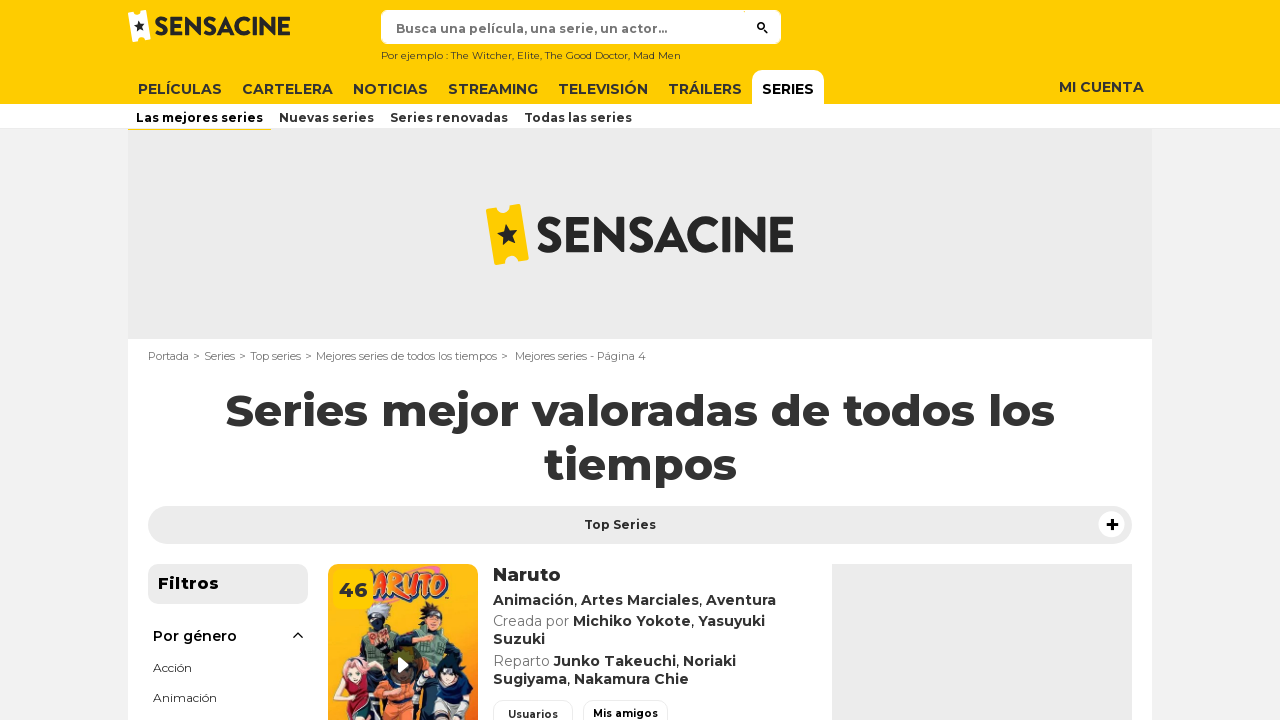

Clicked next page button (page 4)
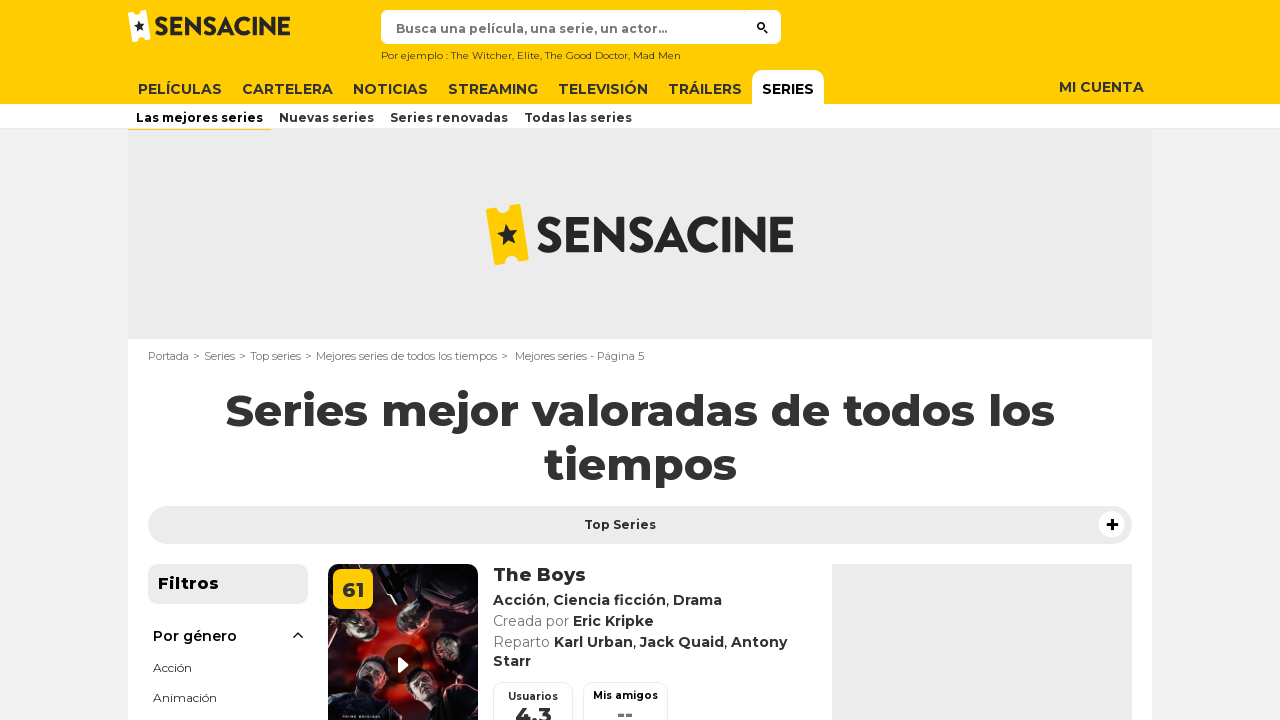

Waited for series cards to load on page 5
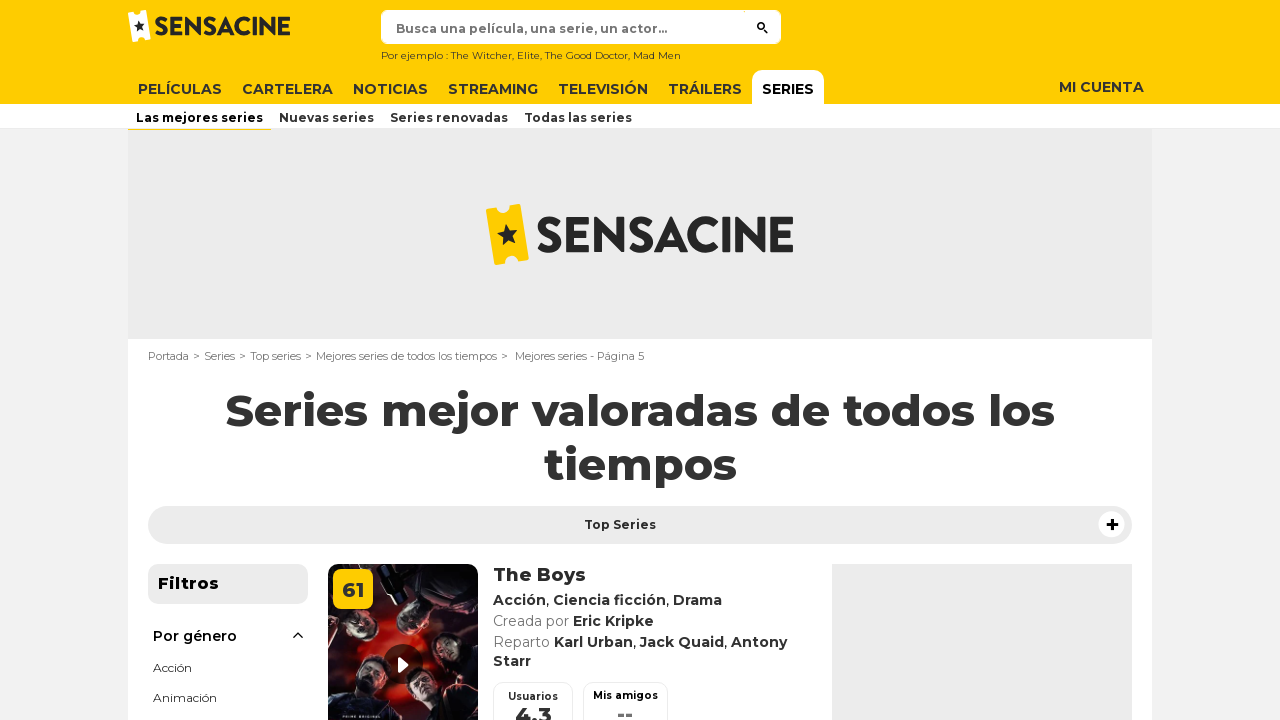

Waited for next page button to be present
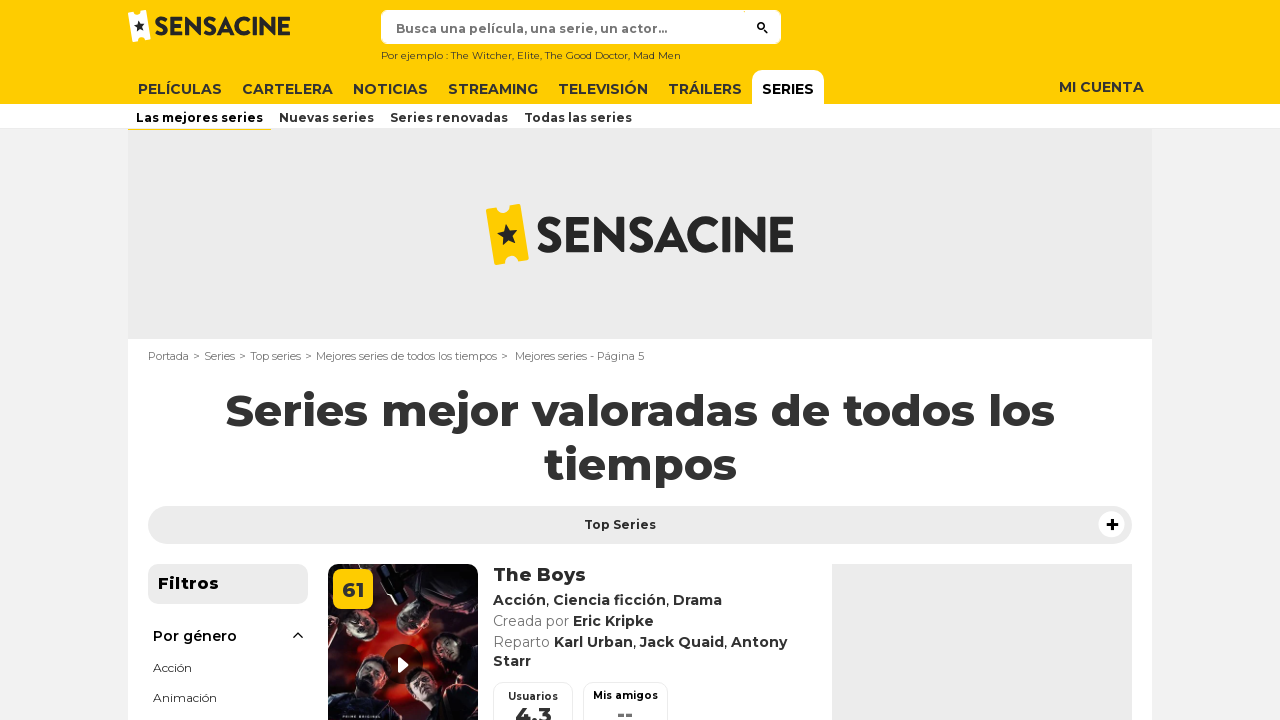

Clicked next page button (page 5)
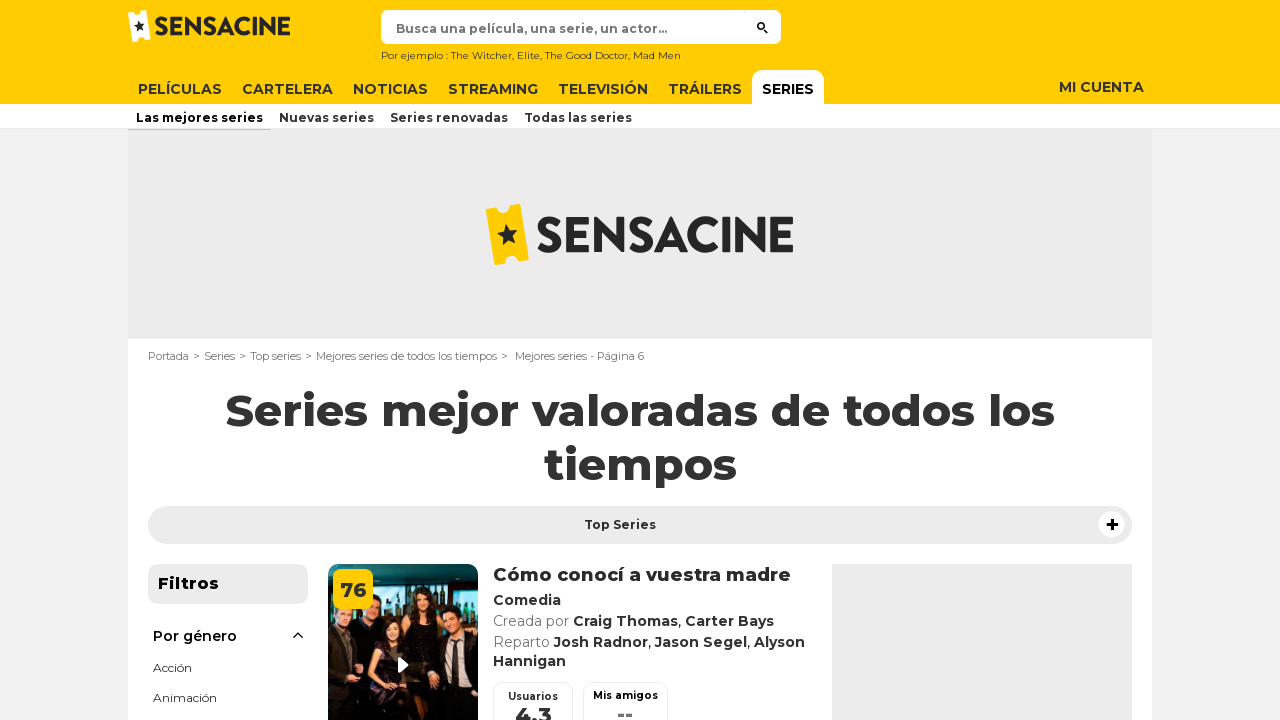

Waited for series cards to load on page 6
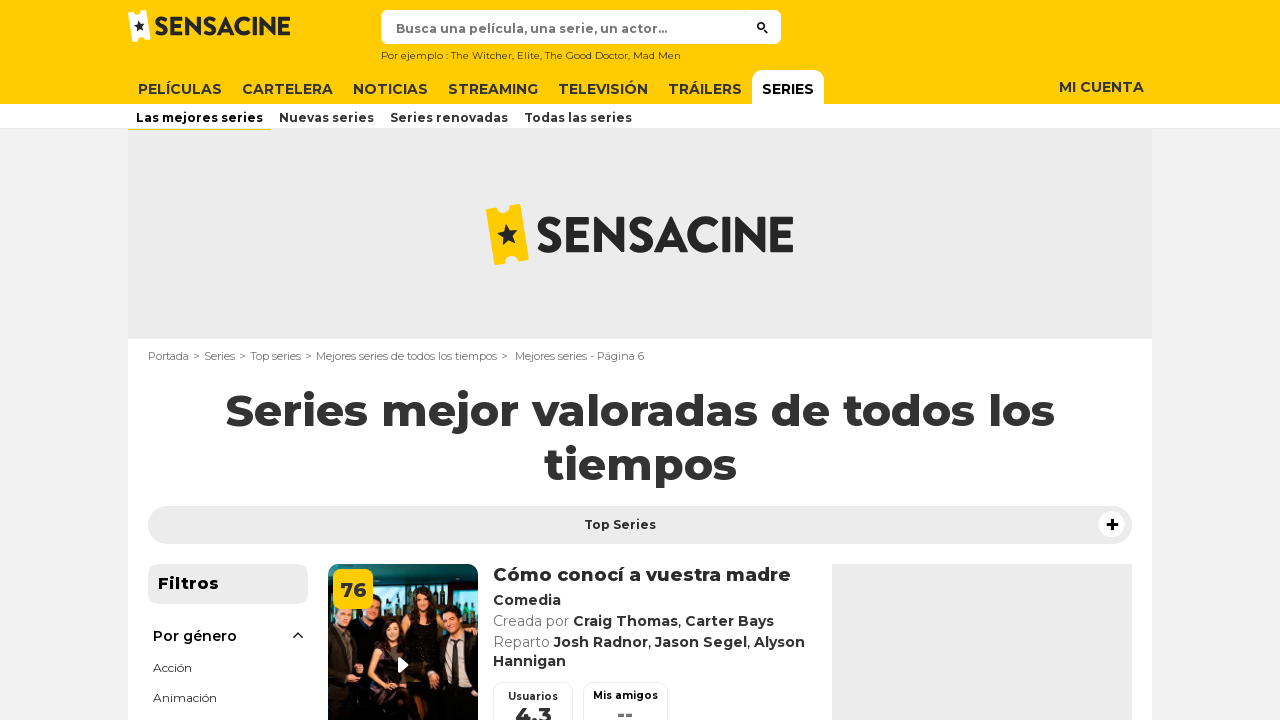

Waited for next page button to be present
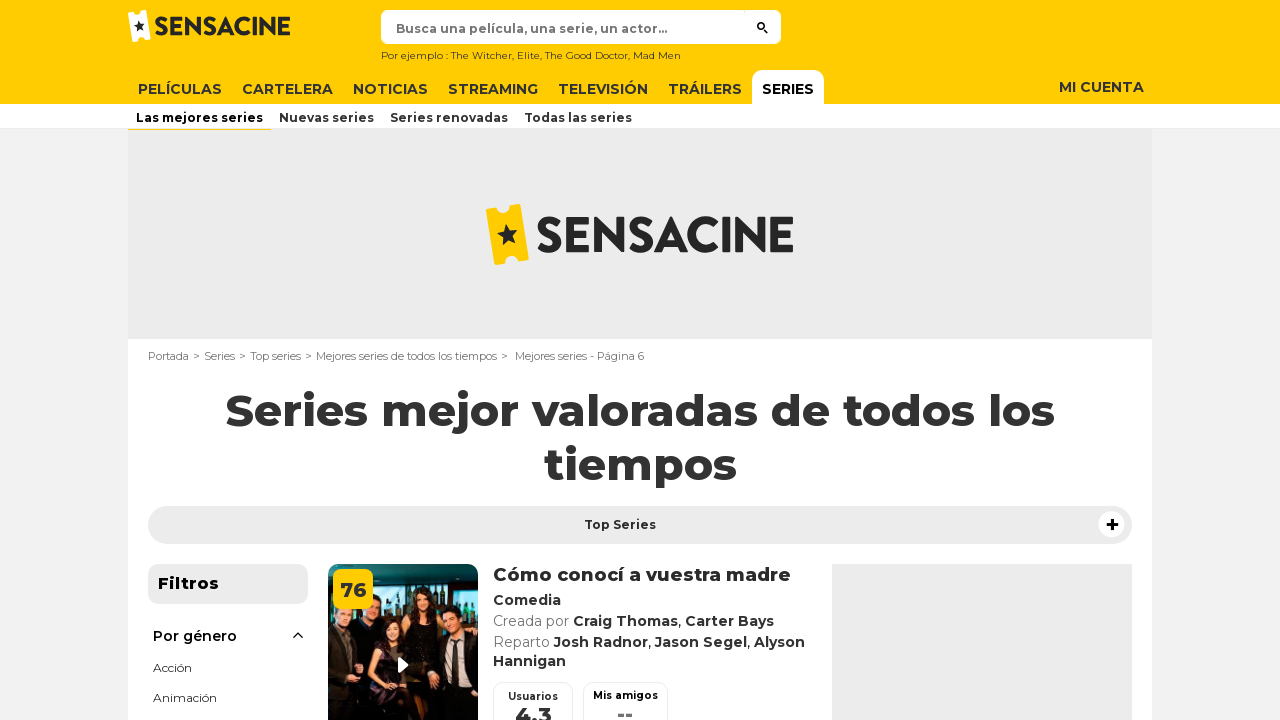

Clicked next page button (page 6)
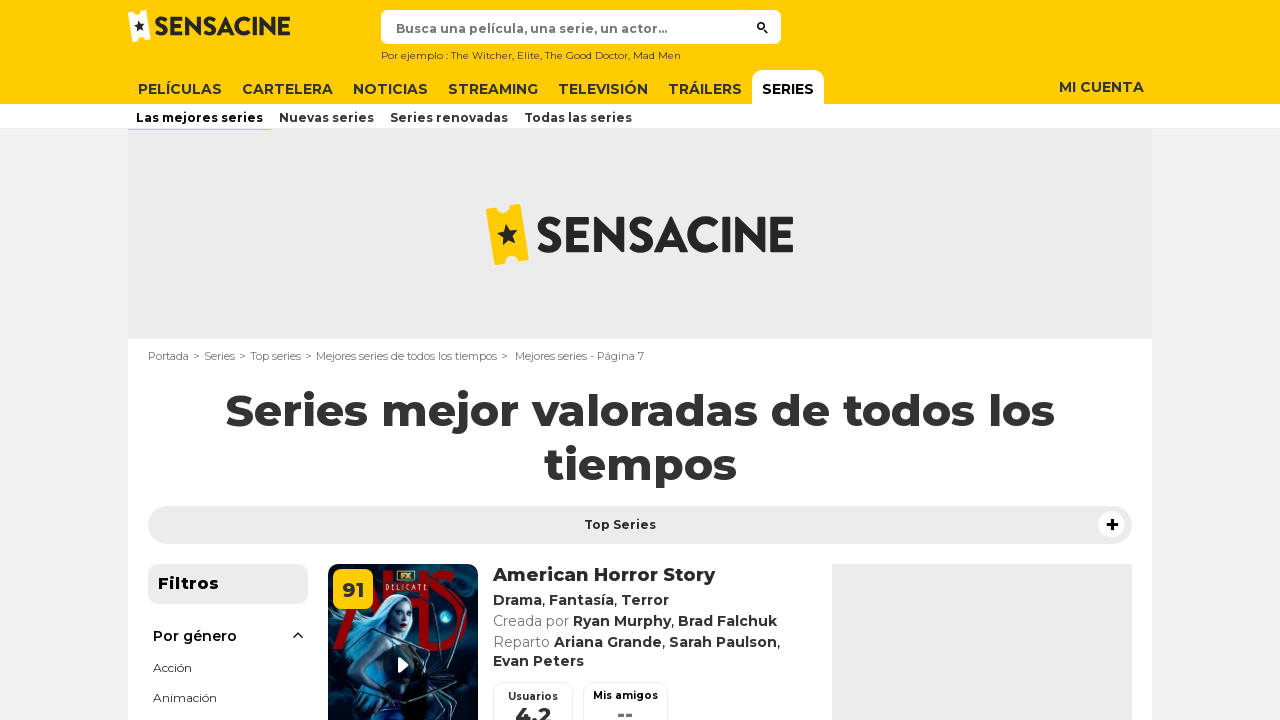

Waited for series cards to load on page 7
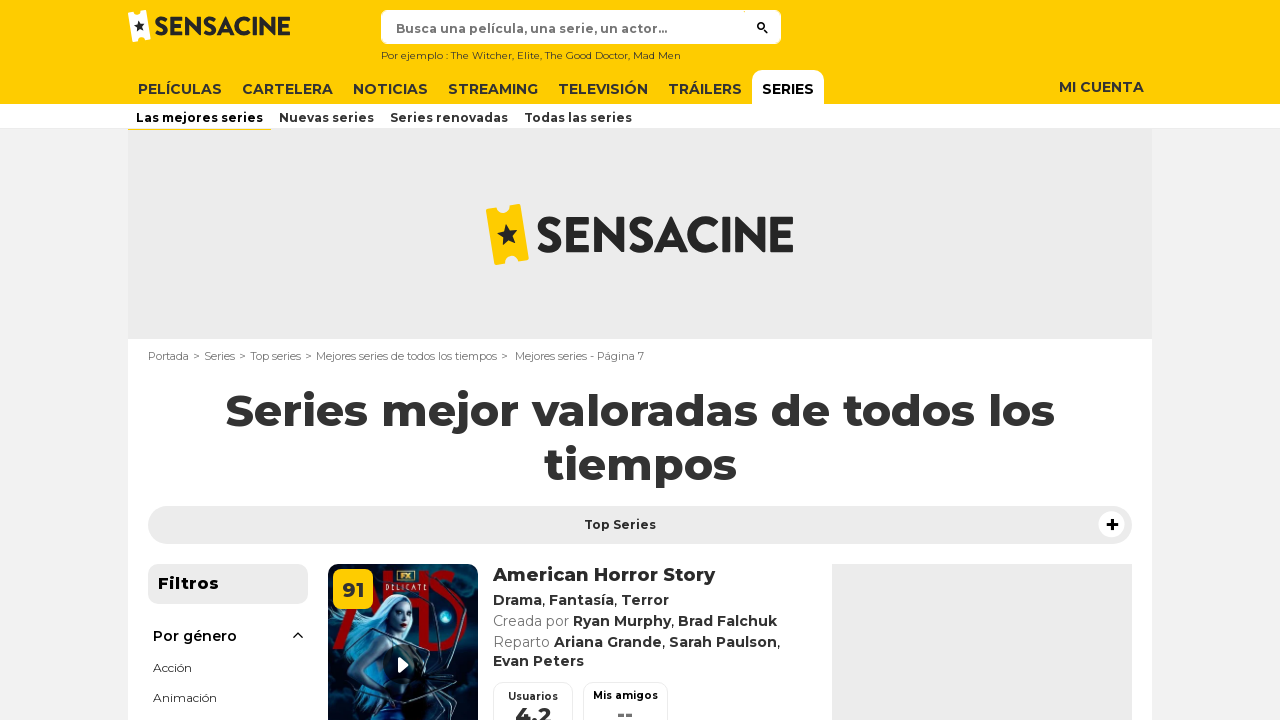

Waited for next page button to be present
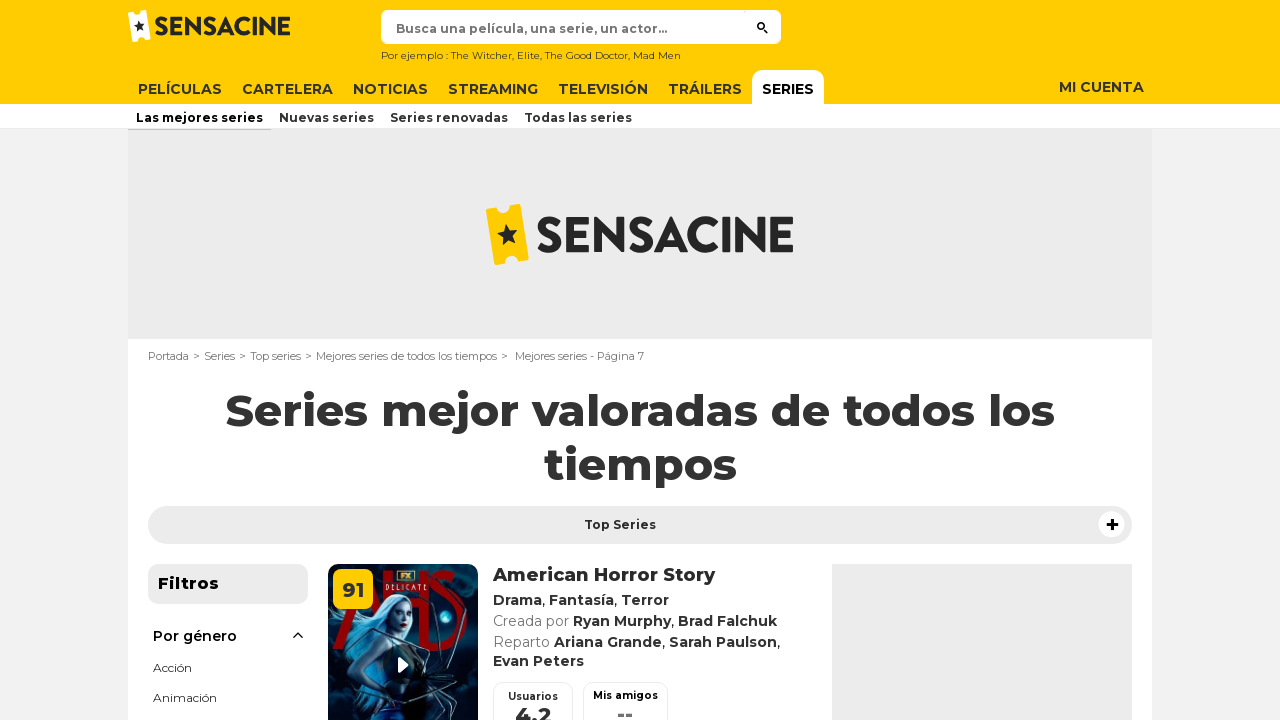

Clicked next page button (page 7)
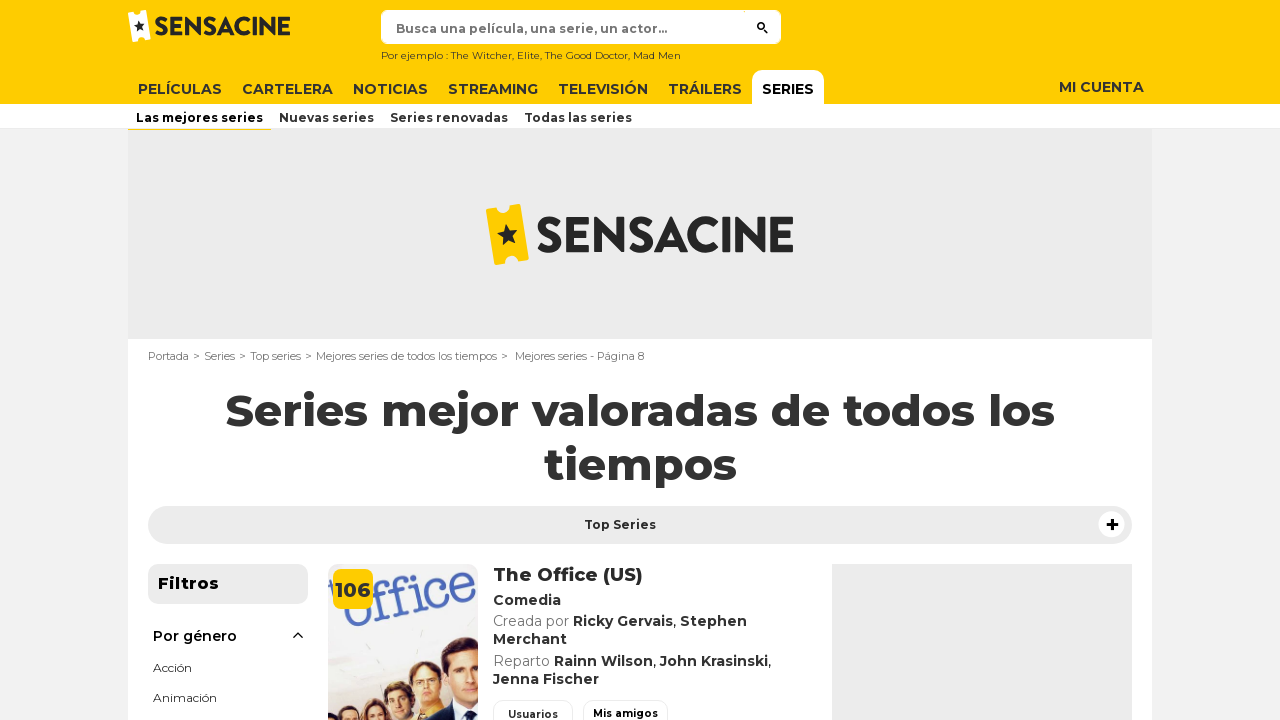

Waited for series cards to load on page 8
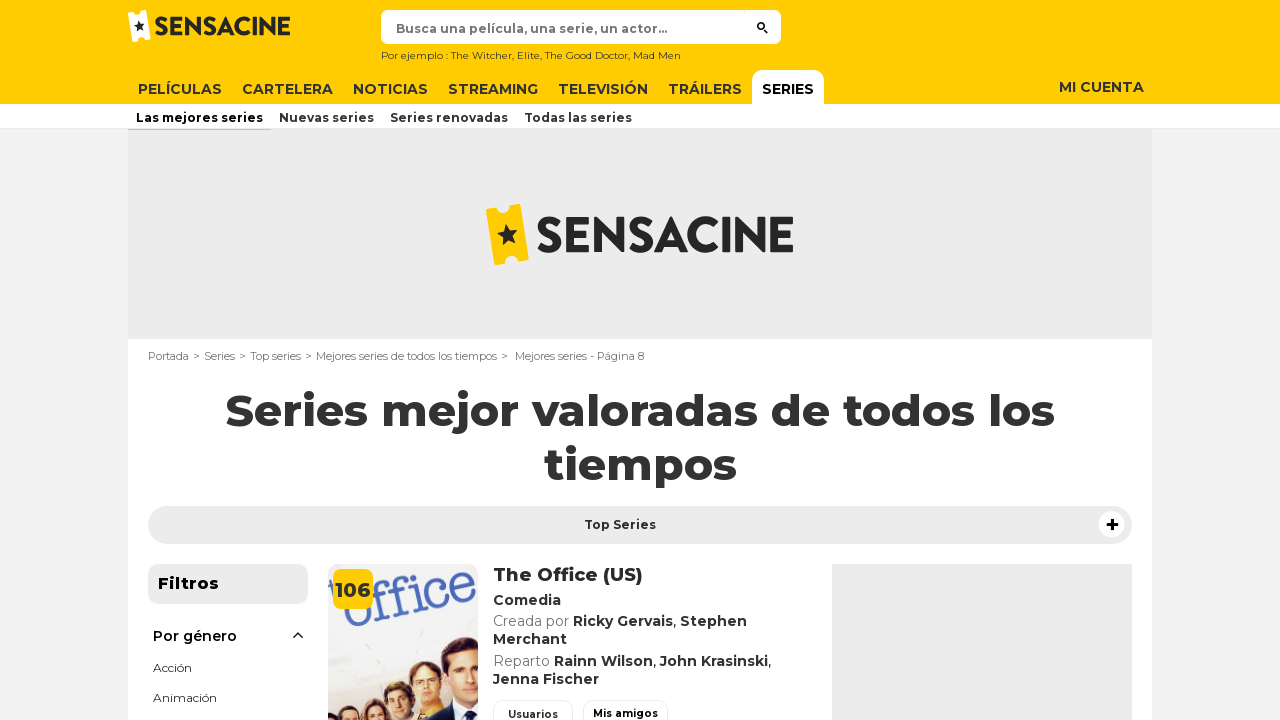

Waited for next page button to be present
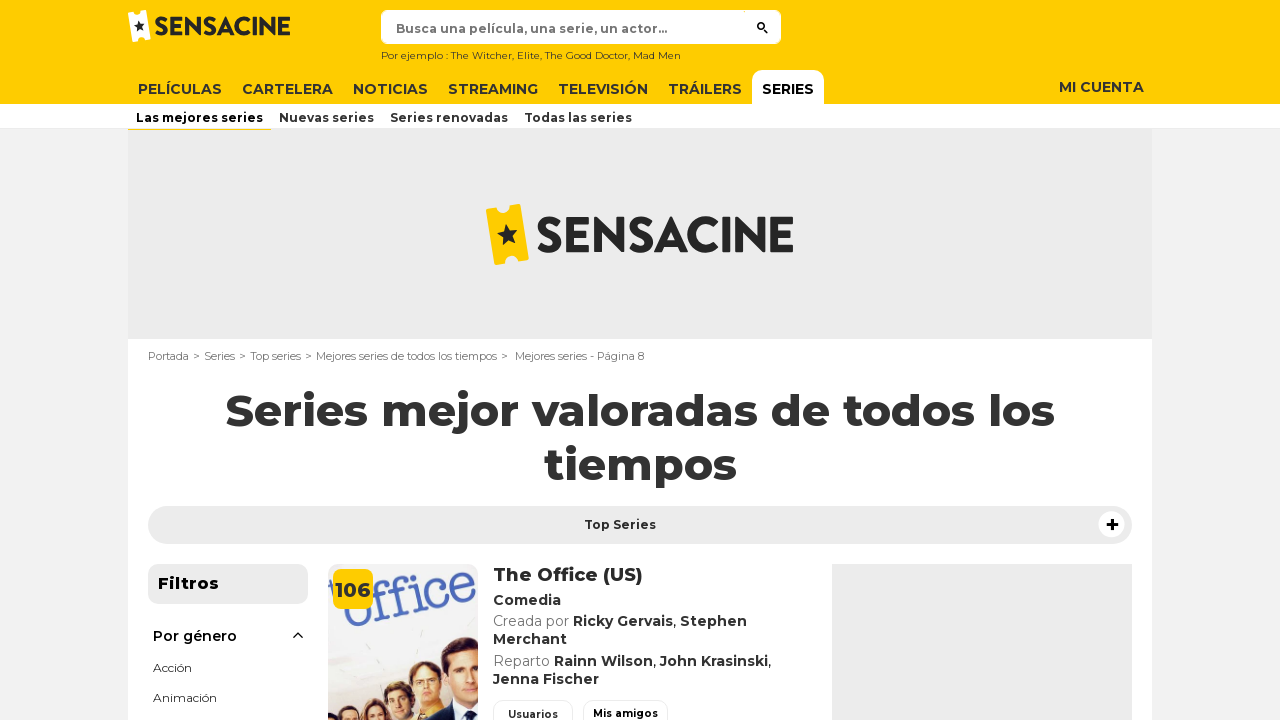

Clicked next page button (page 8)
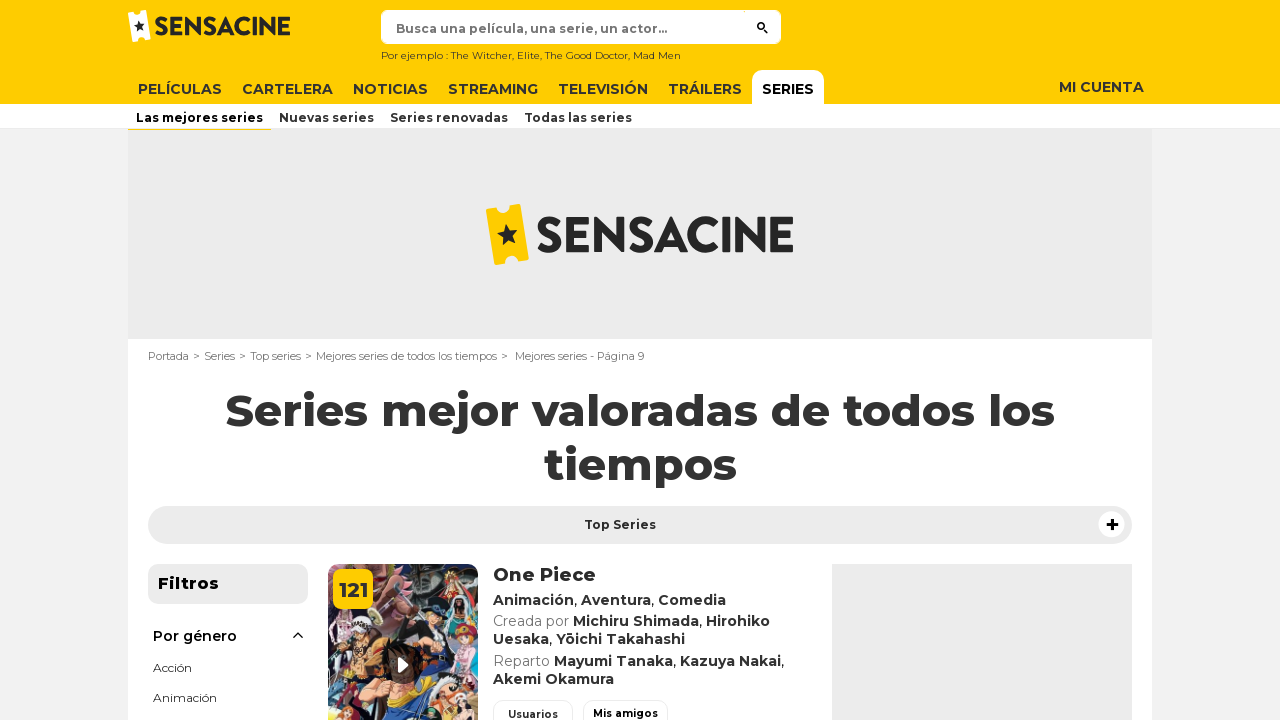

Waited for series cards to load on page 9
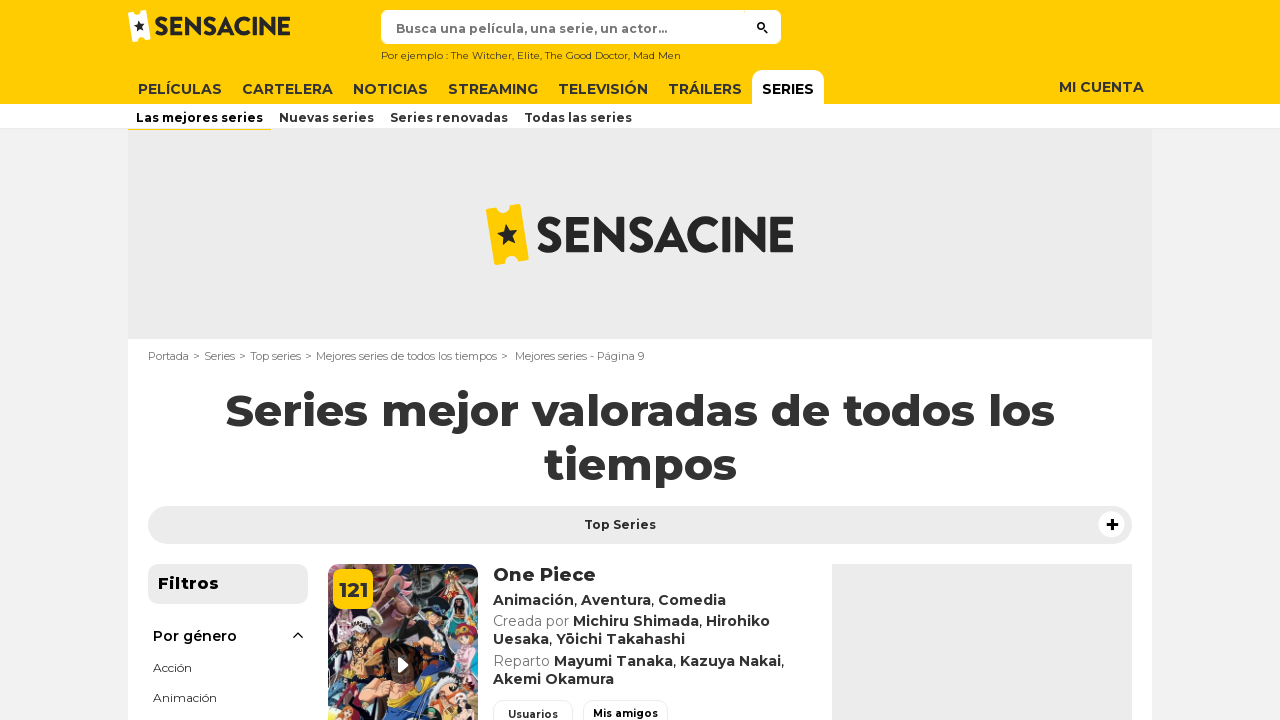

Waited for next page button to be present
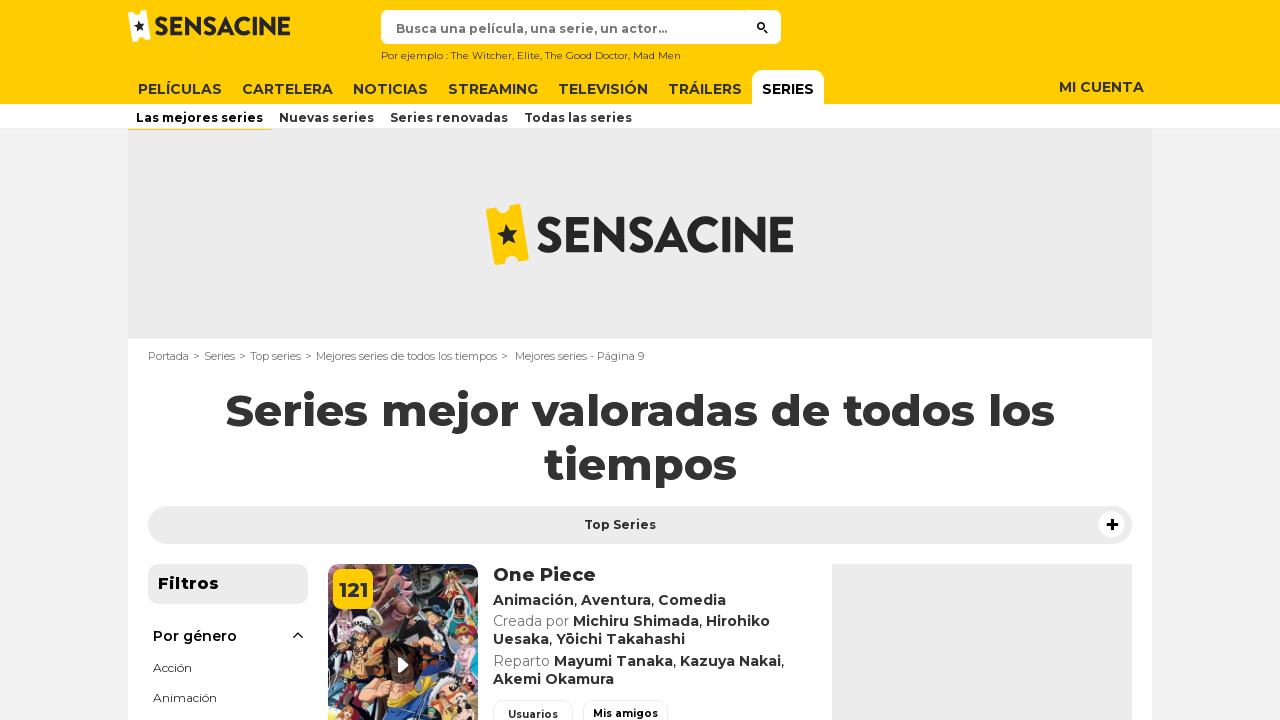

Clicked next page button (page 9)
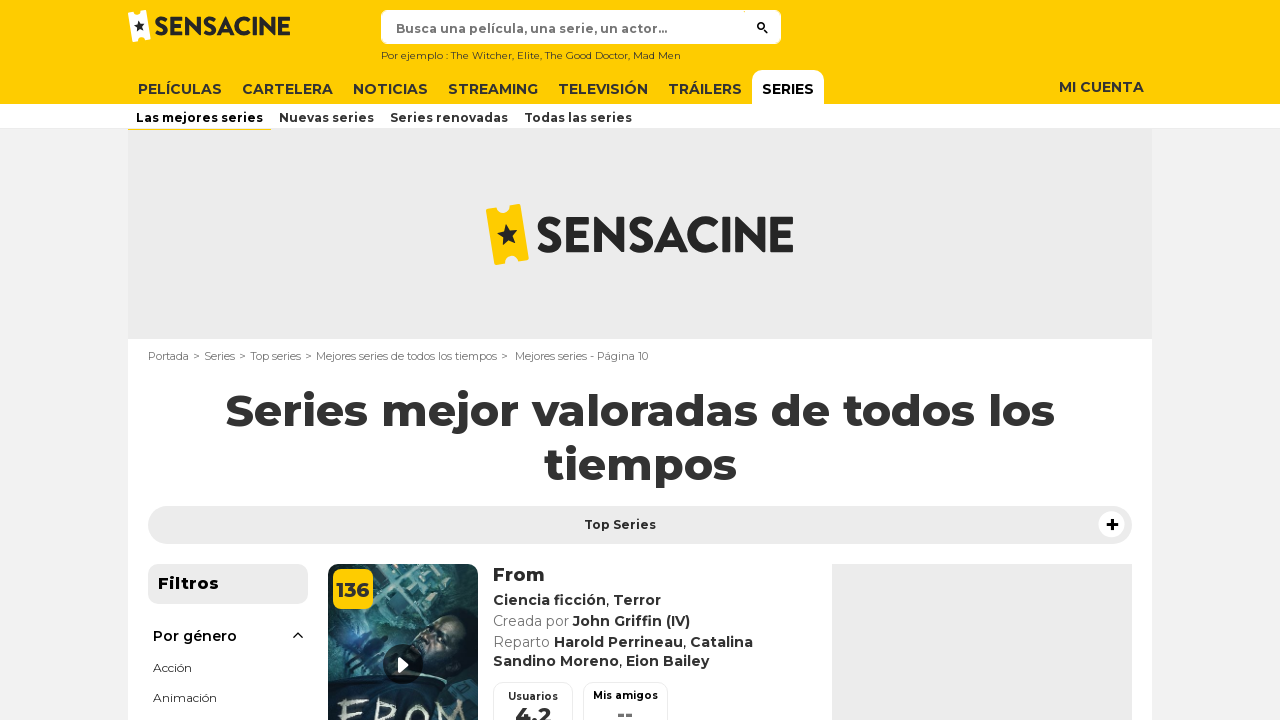

Waited for series cards to load on page 10
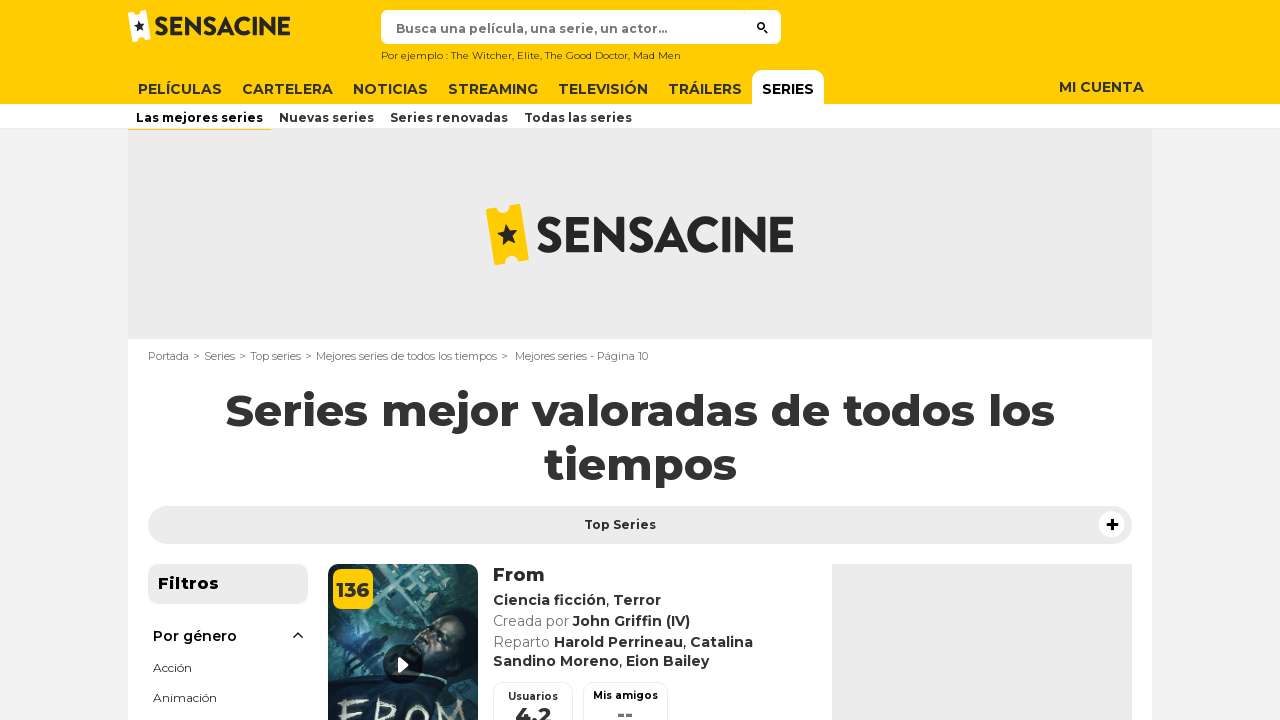

Waited for next page button to be present
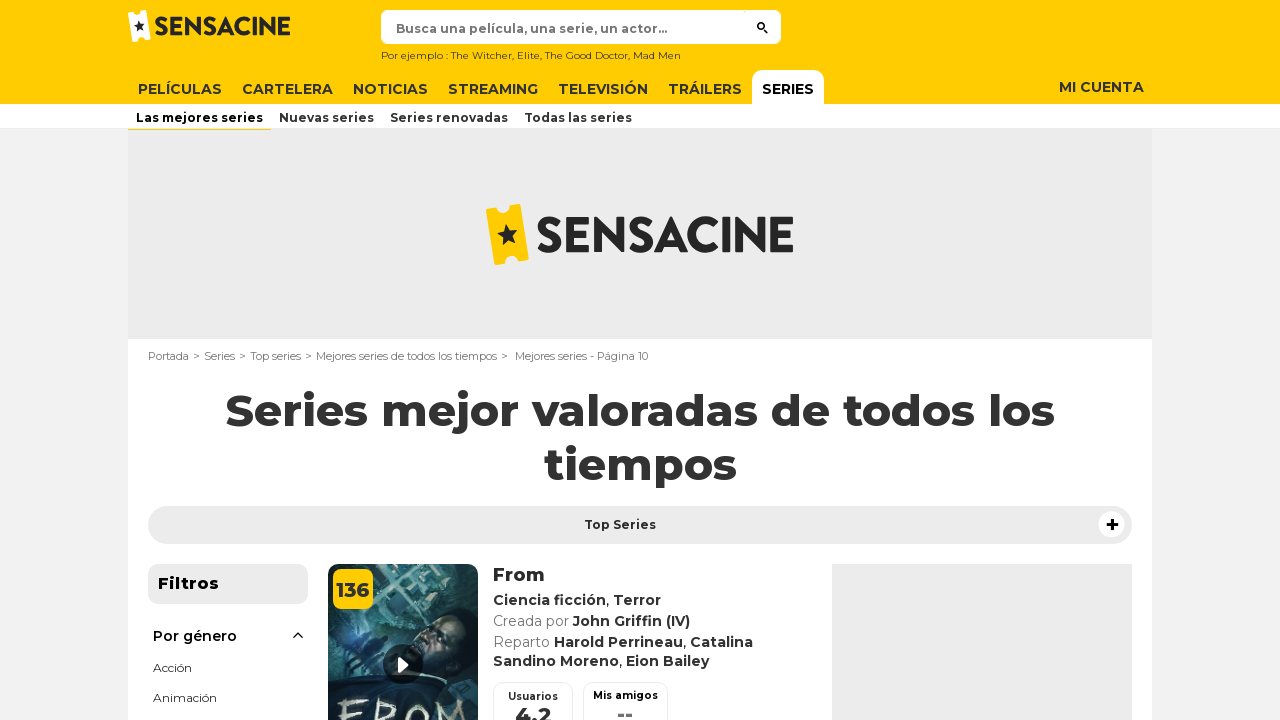

Clicked next page button (page 10)
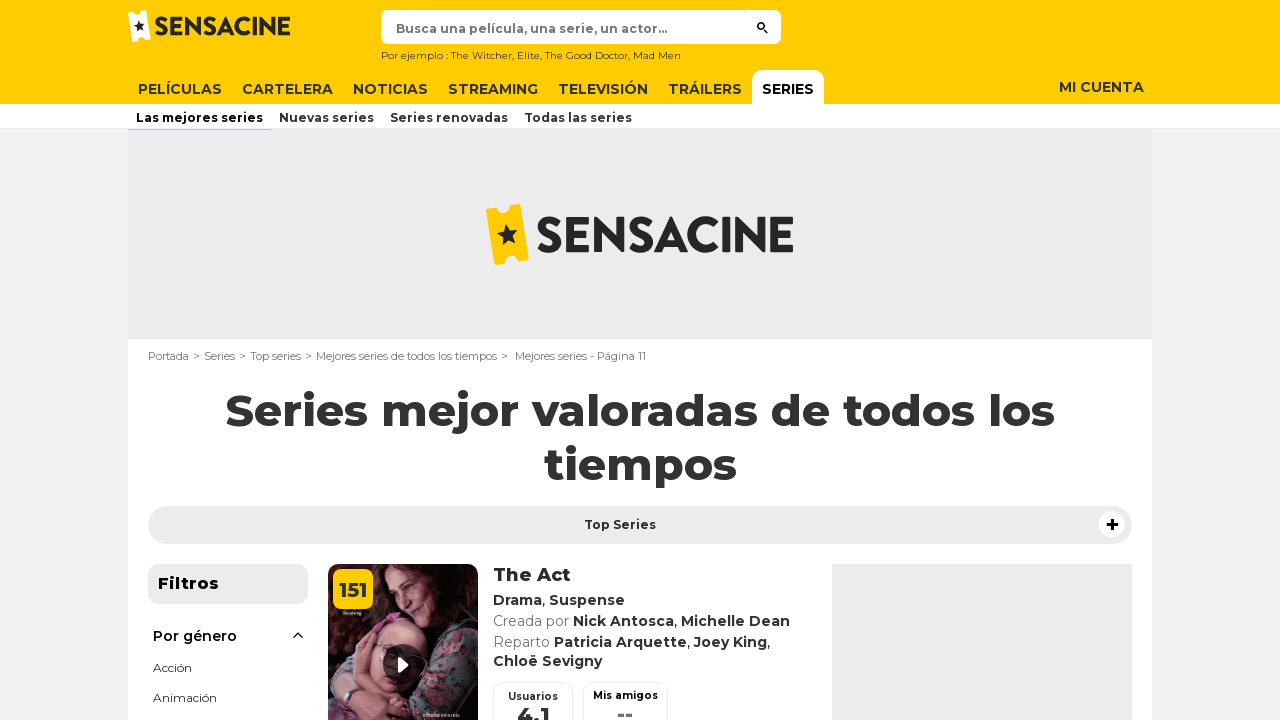

Waited for series cards to load on page 11
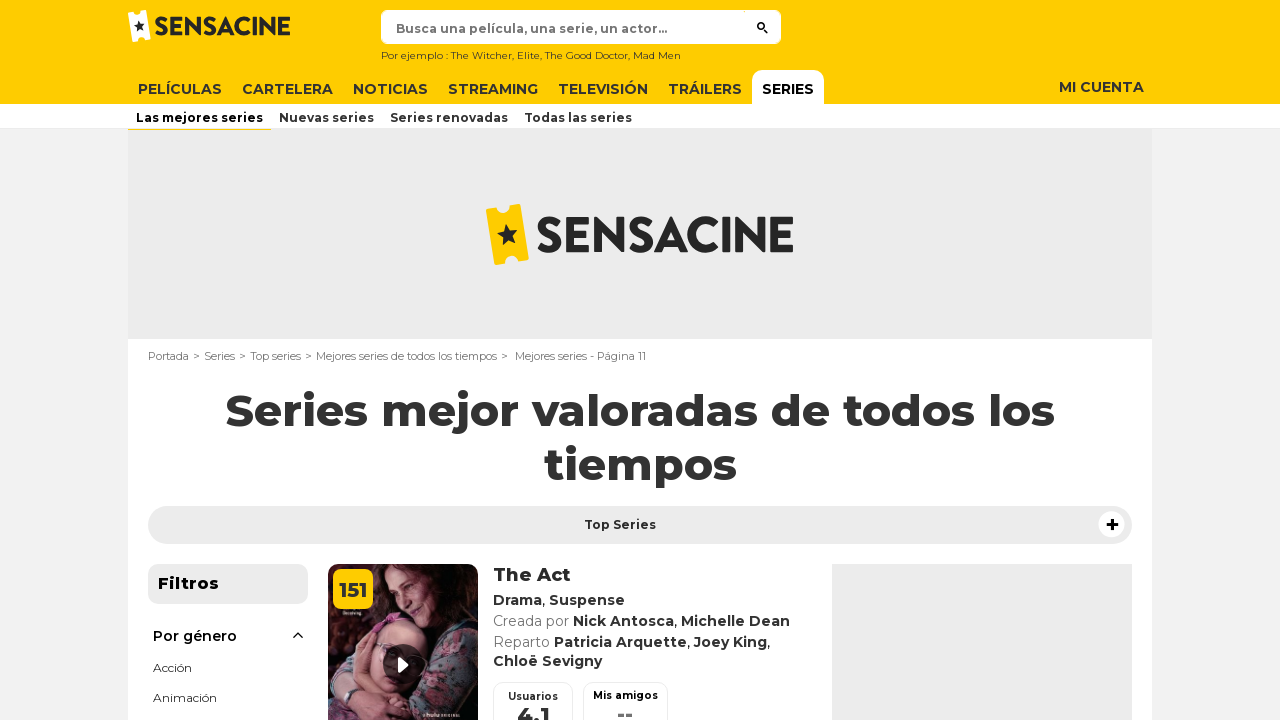

Waited for next page button to be present
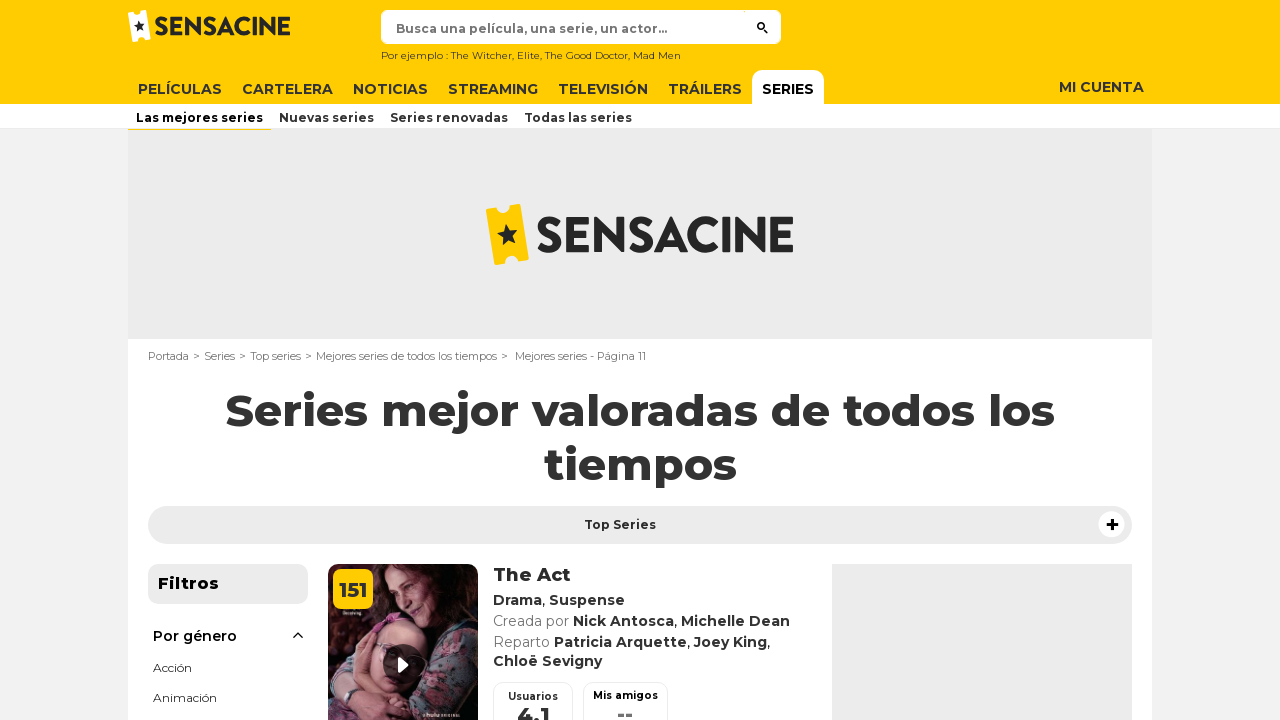

Clicked next page button (page 11)
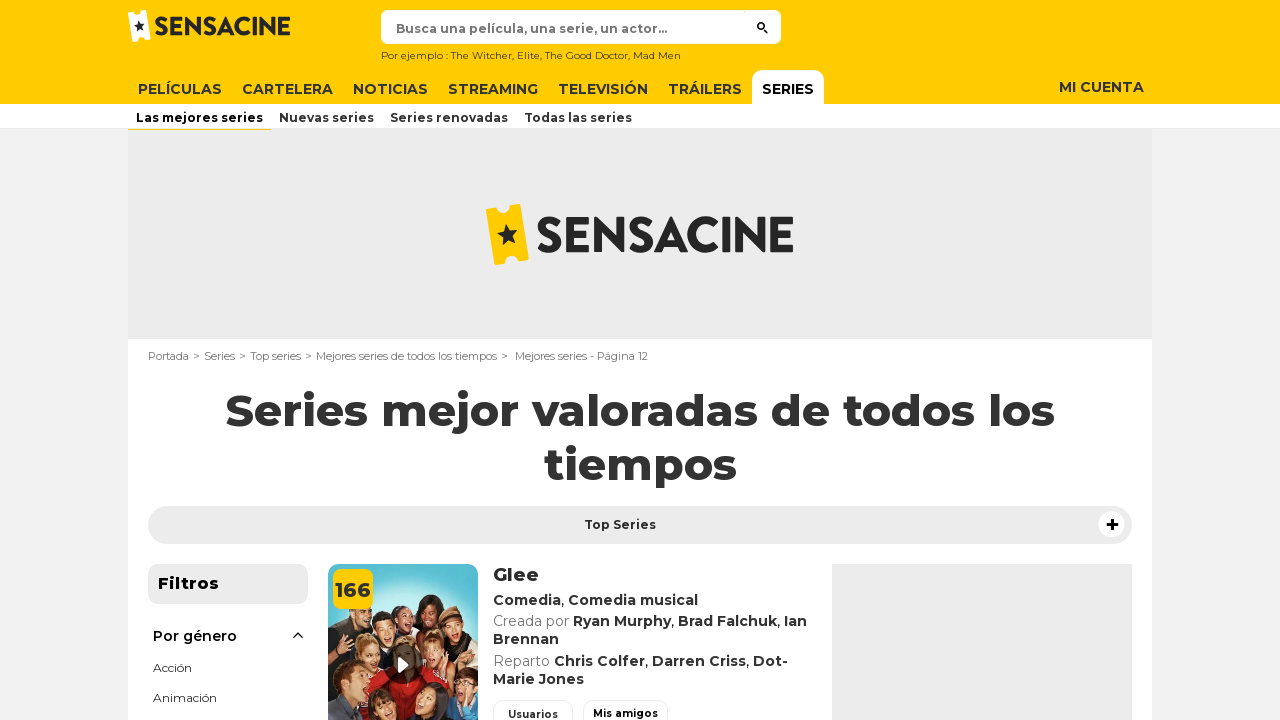

Waited for series cards to load on page 12
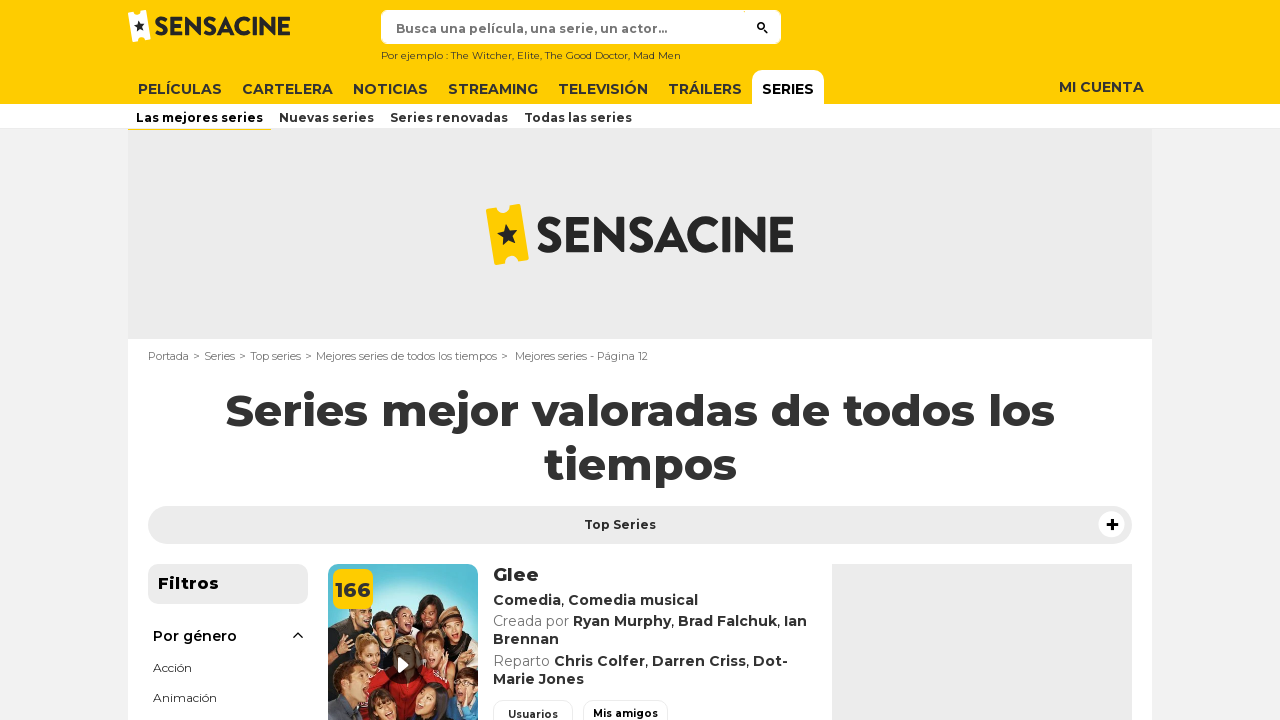

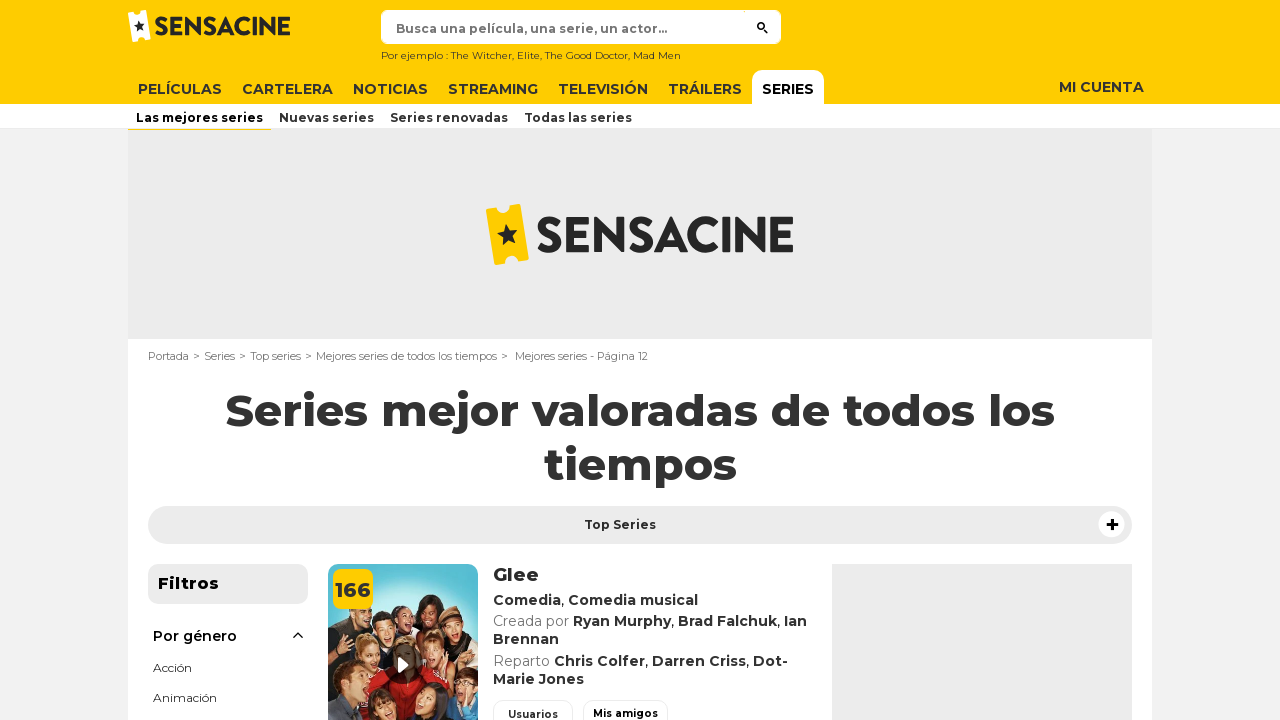